Opens selenium training page, clicks on About link in navbar, and verifies the page title

Starting URL: https://www.toolsqa.com/selenium-training/

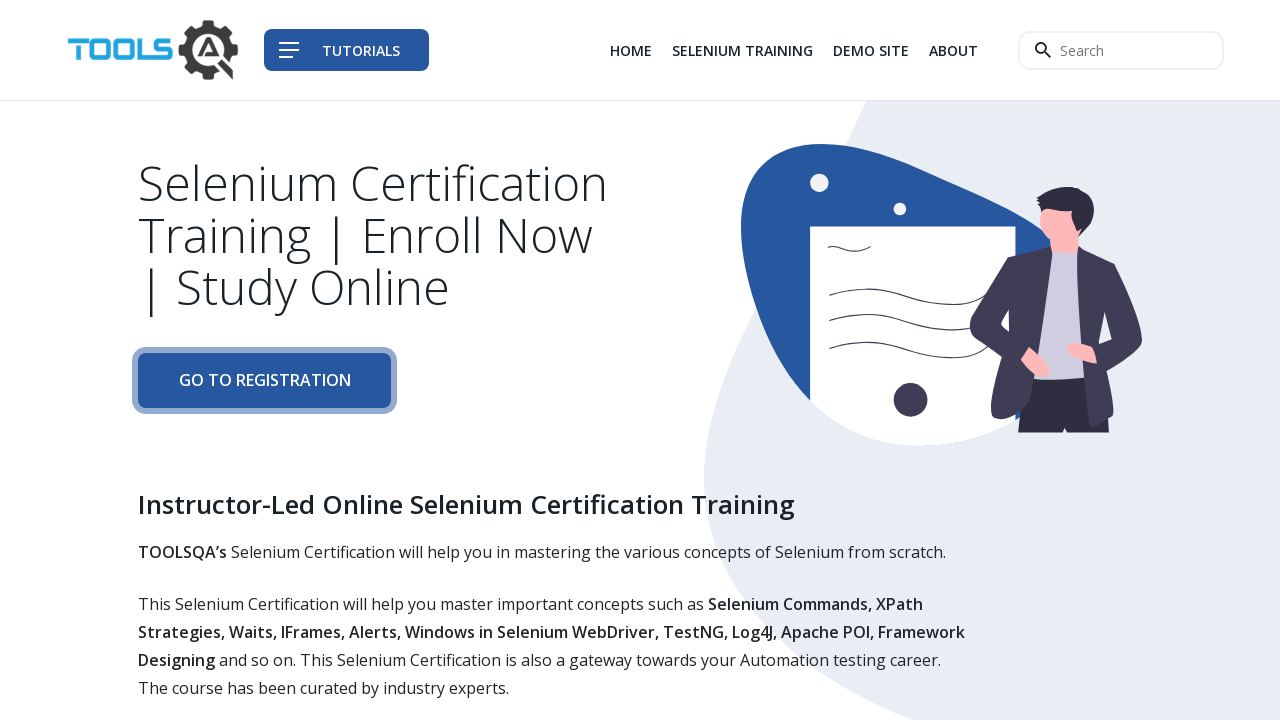

Navigated to Selenium training page
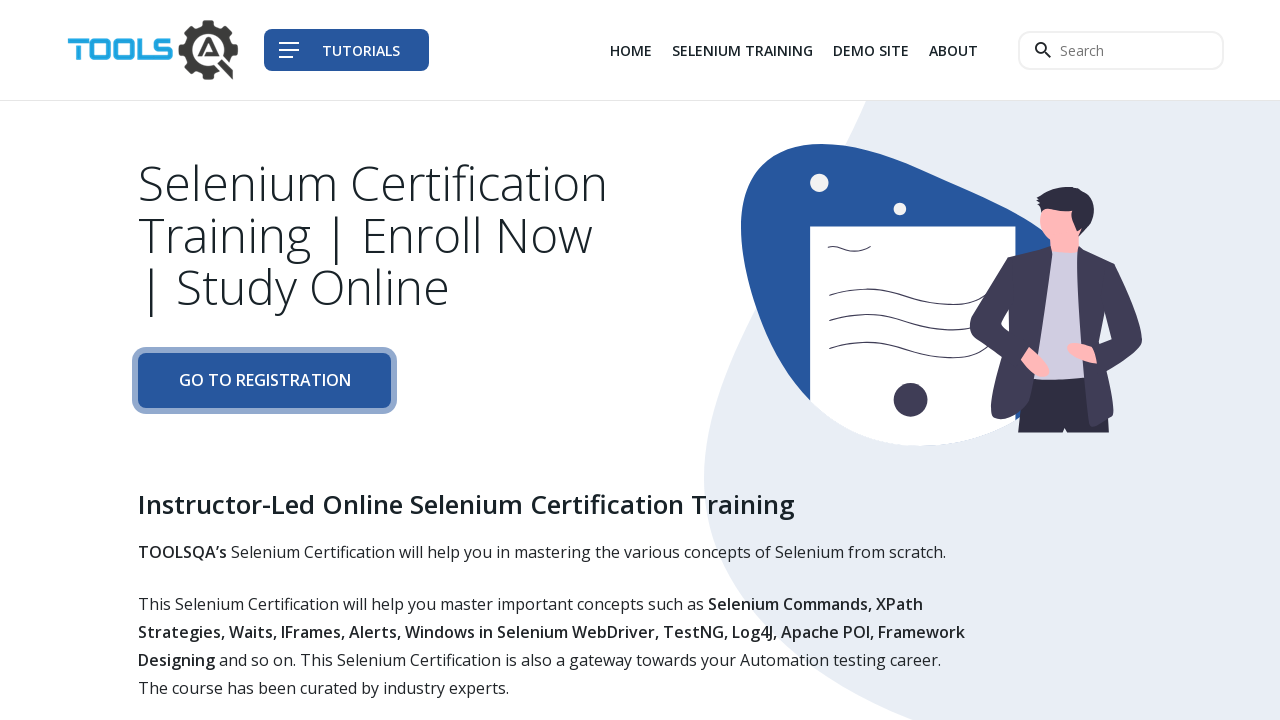

Clicked on About link in navbar at (954, 50) on xpath=//ul[@class='navbar__links d-none d-lg-flex']//a[@href='/about']
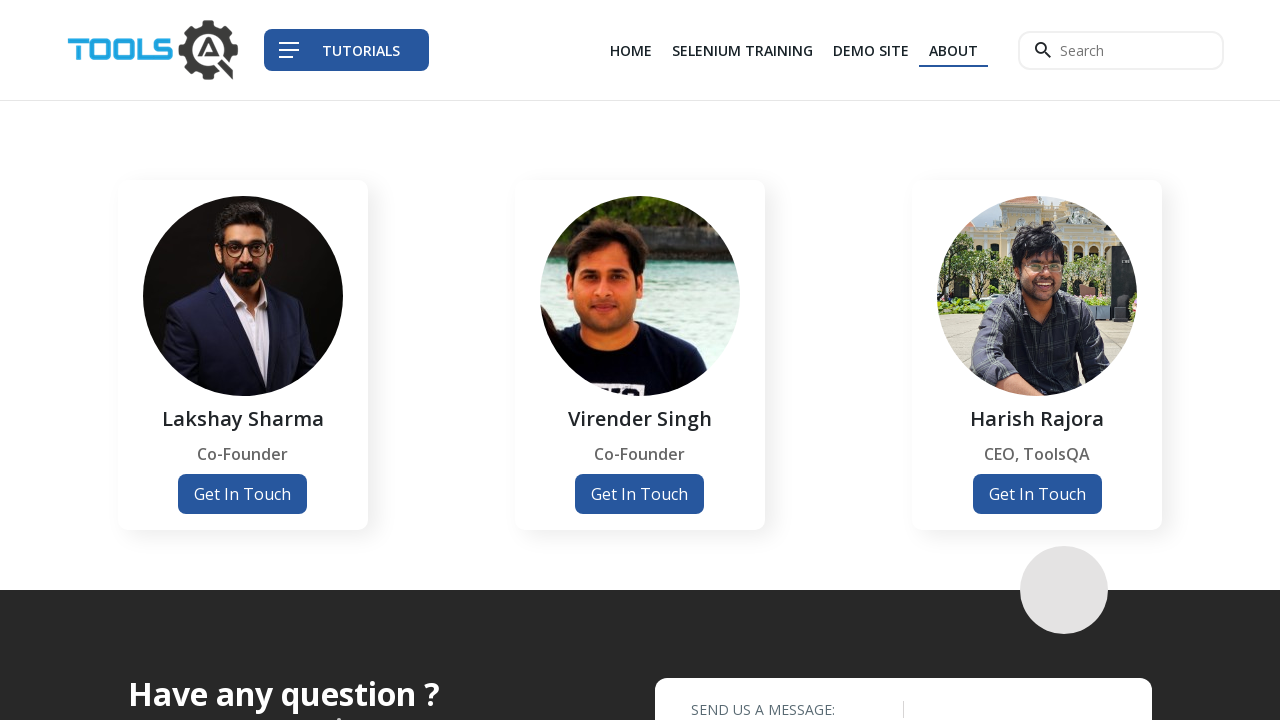

Verified page title is 'Tools QA | About Us'
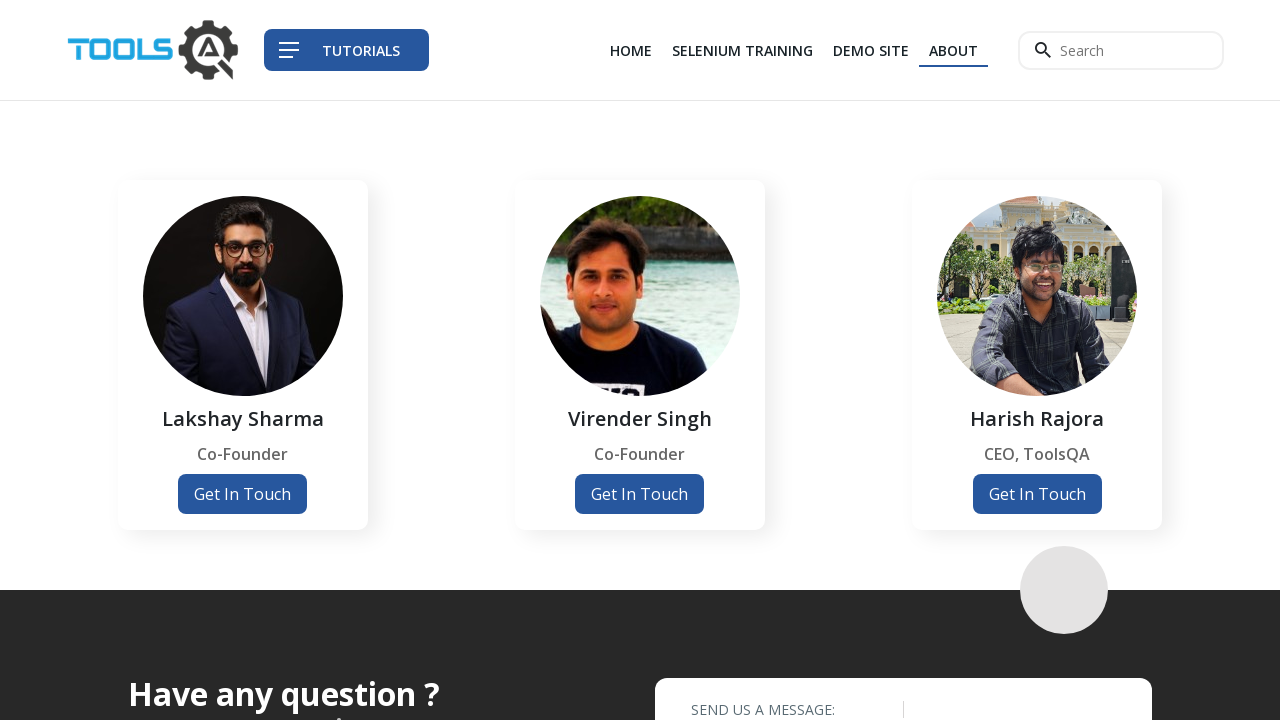

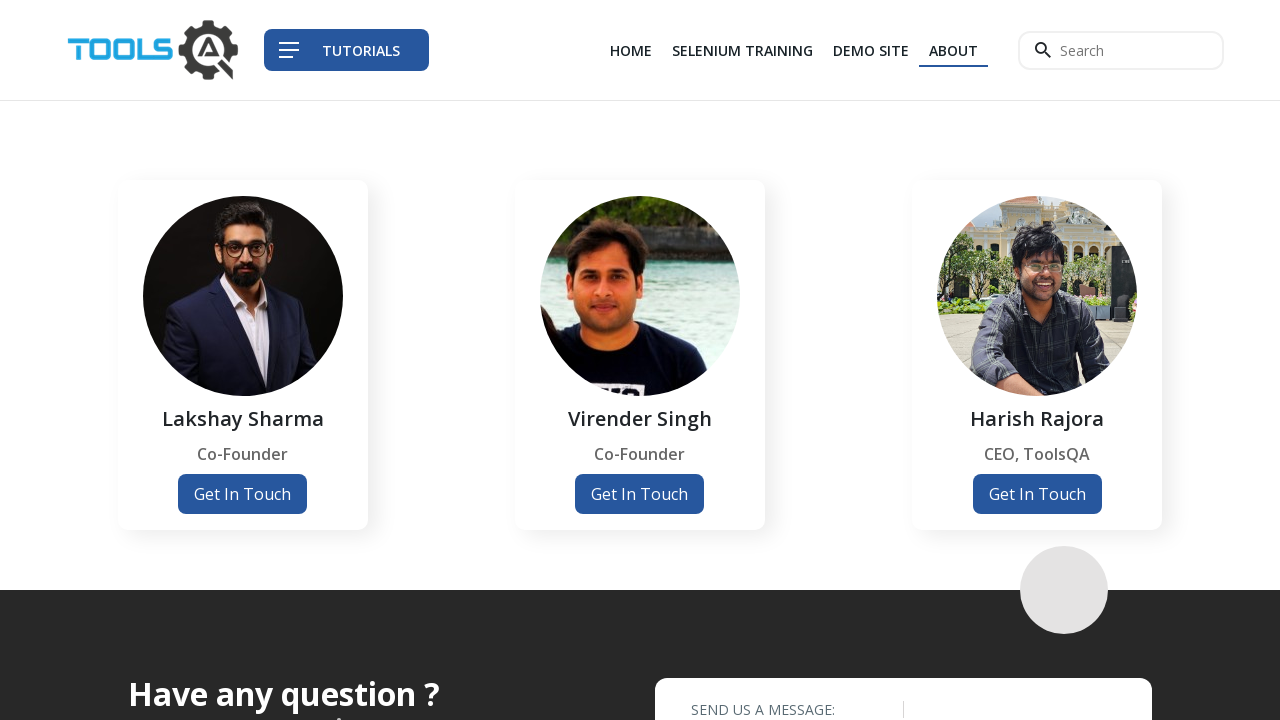